Tests double-click and click actions on a button element using action chains

Starting URL: https://testautomationpractice.blogspot.com

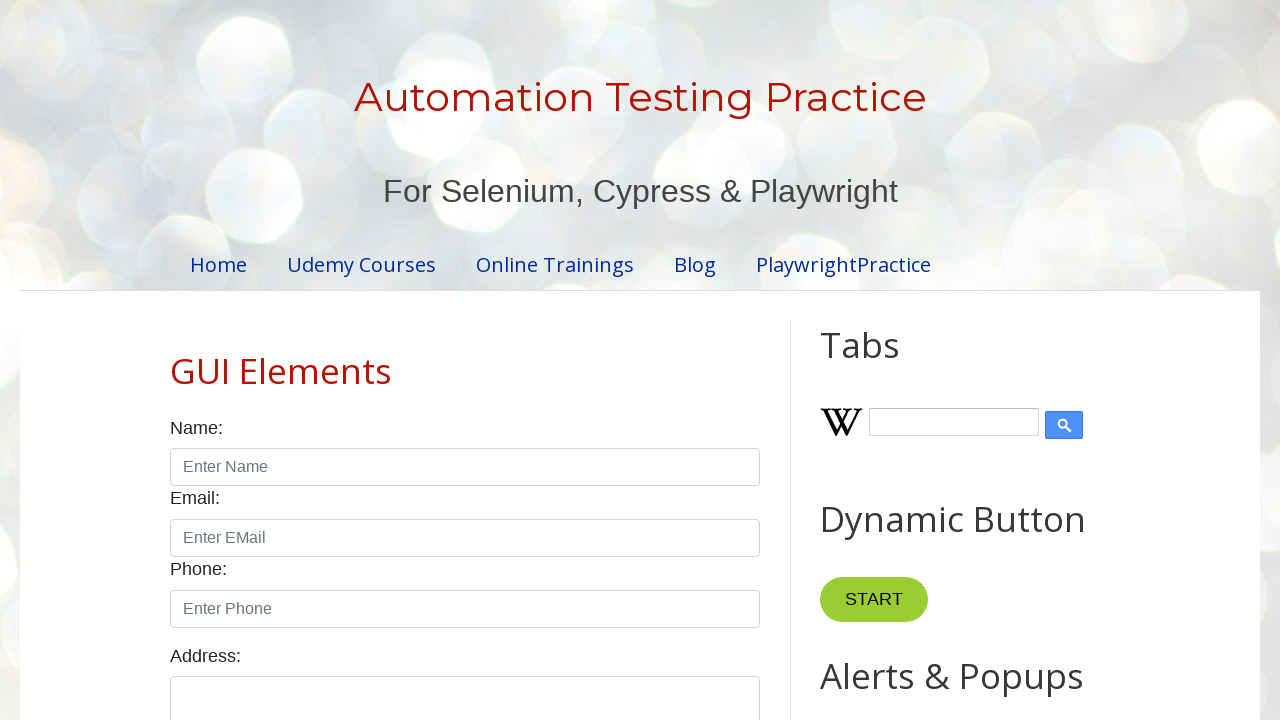

Located button element using XPath
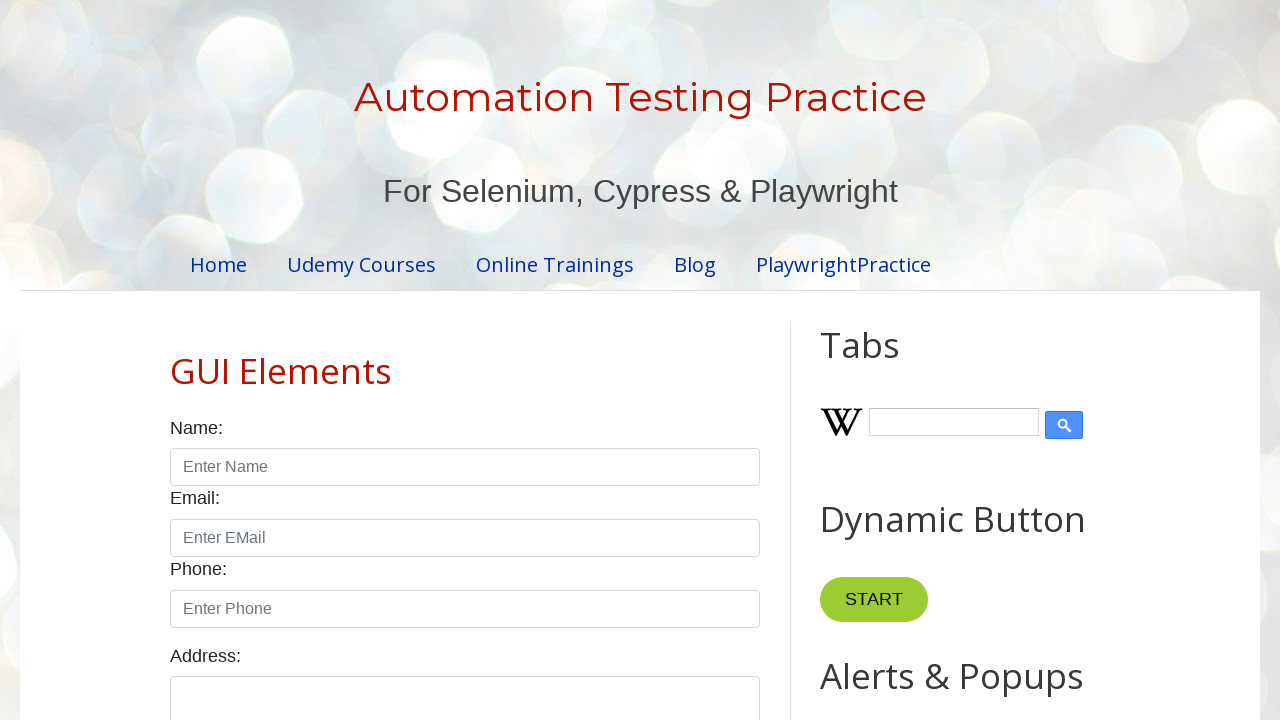

Double-clicked button element at (885, 360) on xpath=//*[@id='HTML10']/div[1]/button
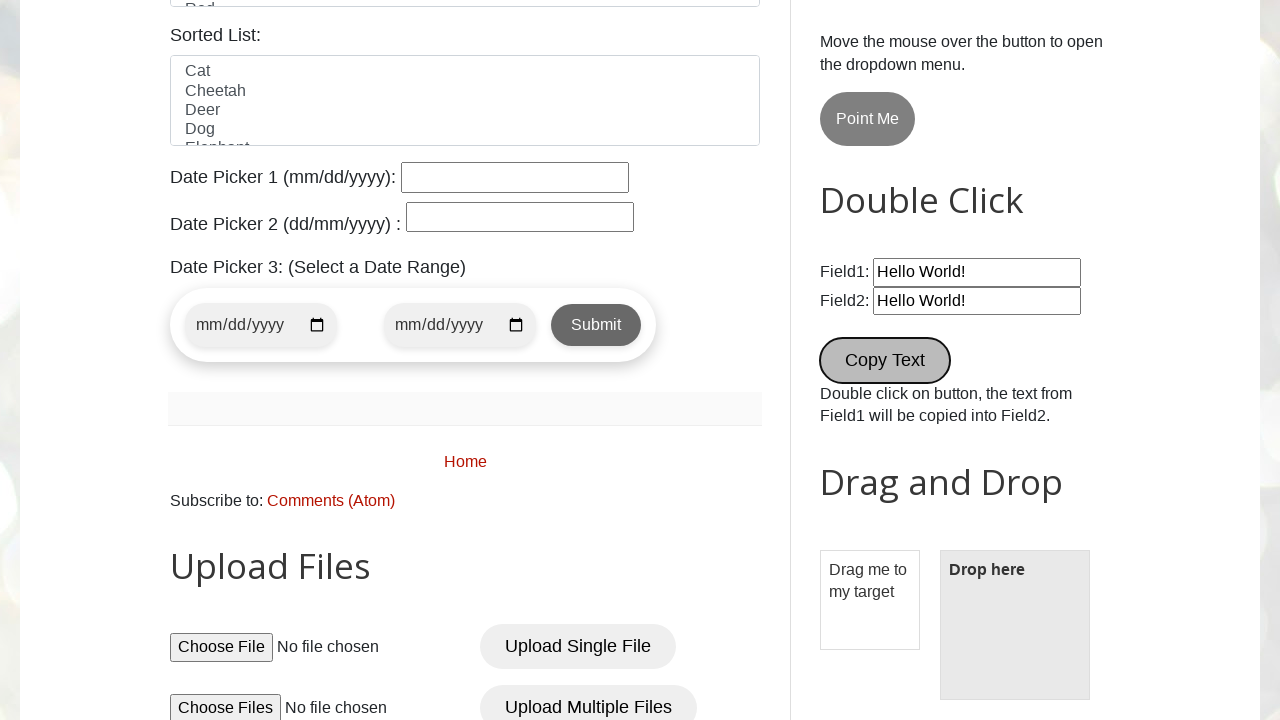

Single-clicked button element at (885, 360) on xpath=//*[@id='HTML10']/div[1]/button
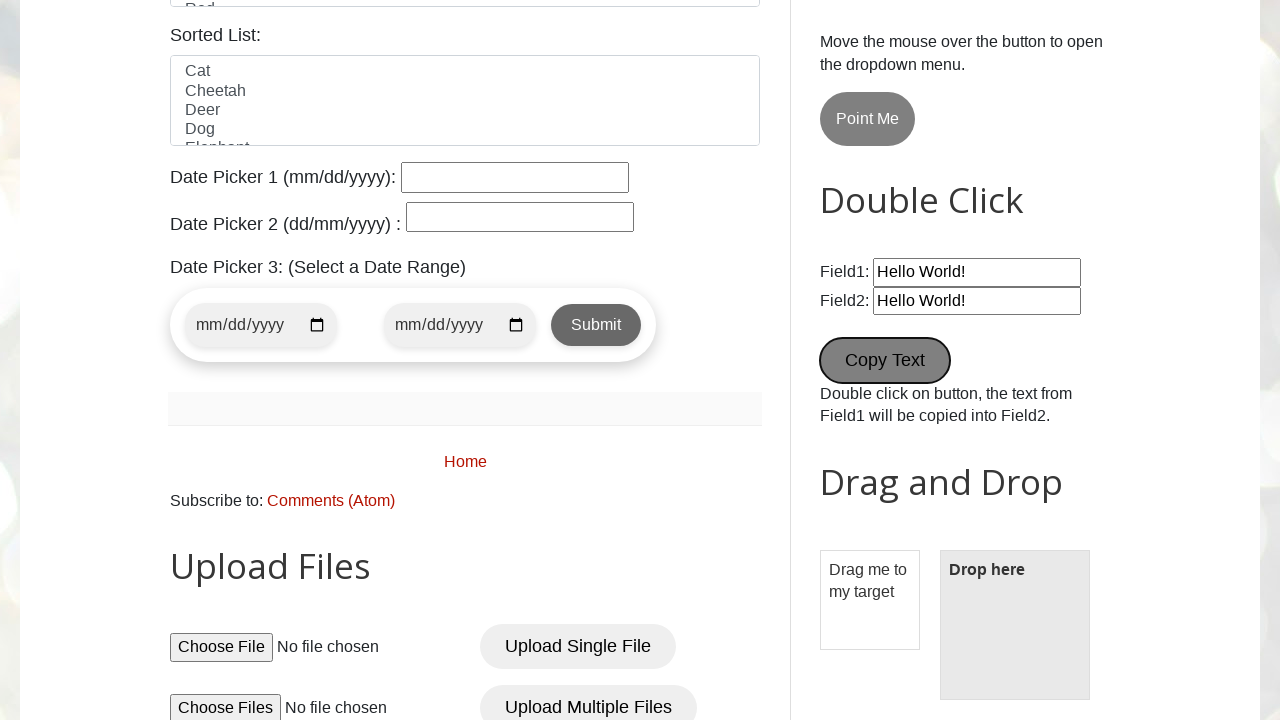

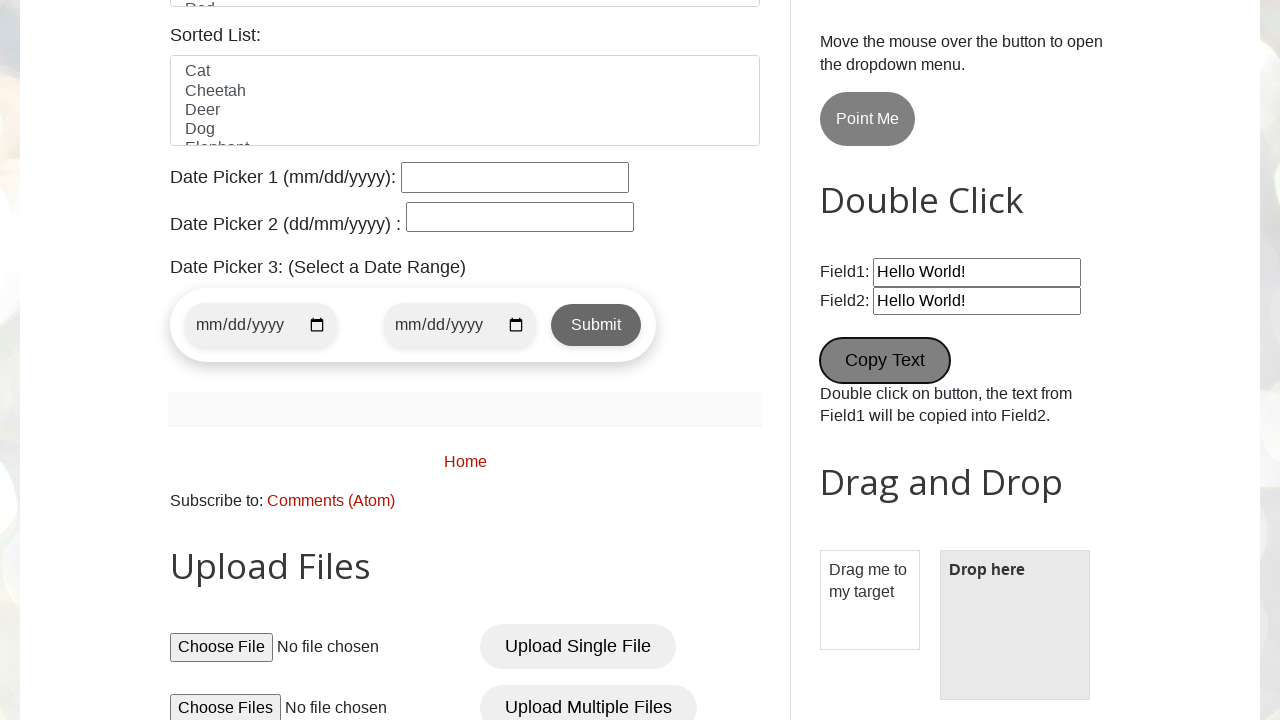